Tests drag-and-drop functionality on the jQuery UI droppable demo page by switching to an iframe and dragging an element to a drop target

Starting URL: https://jqueryui.com/droppable/

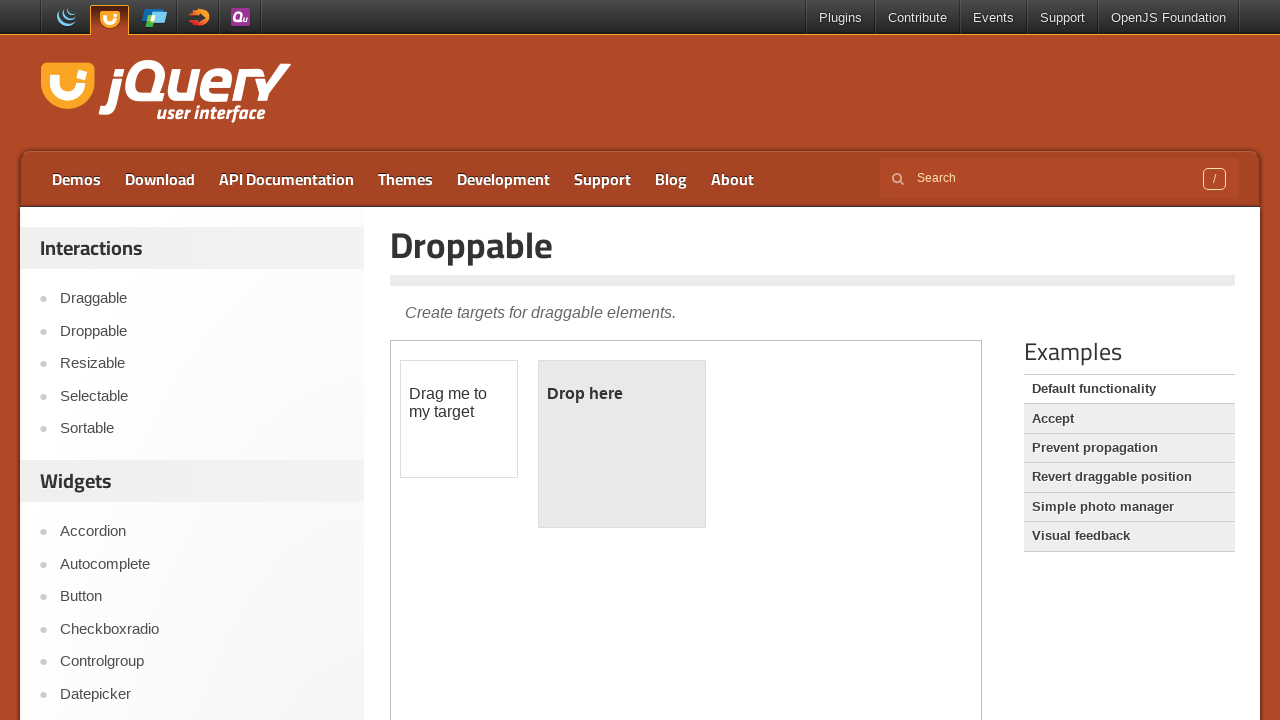

Located the demo iframe element
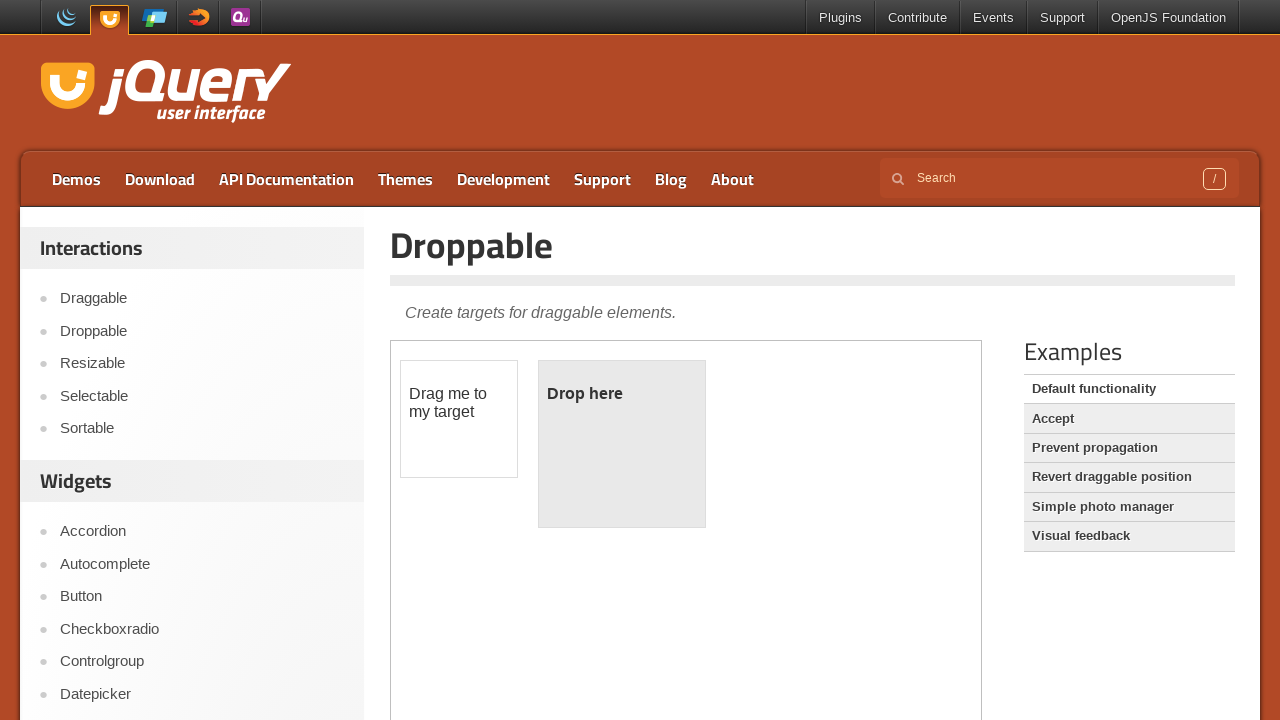

Located the draggable element within the iframe
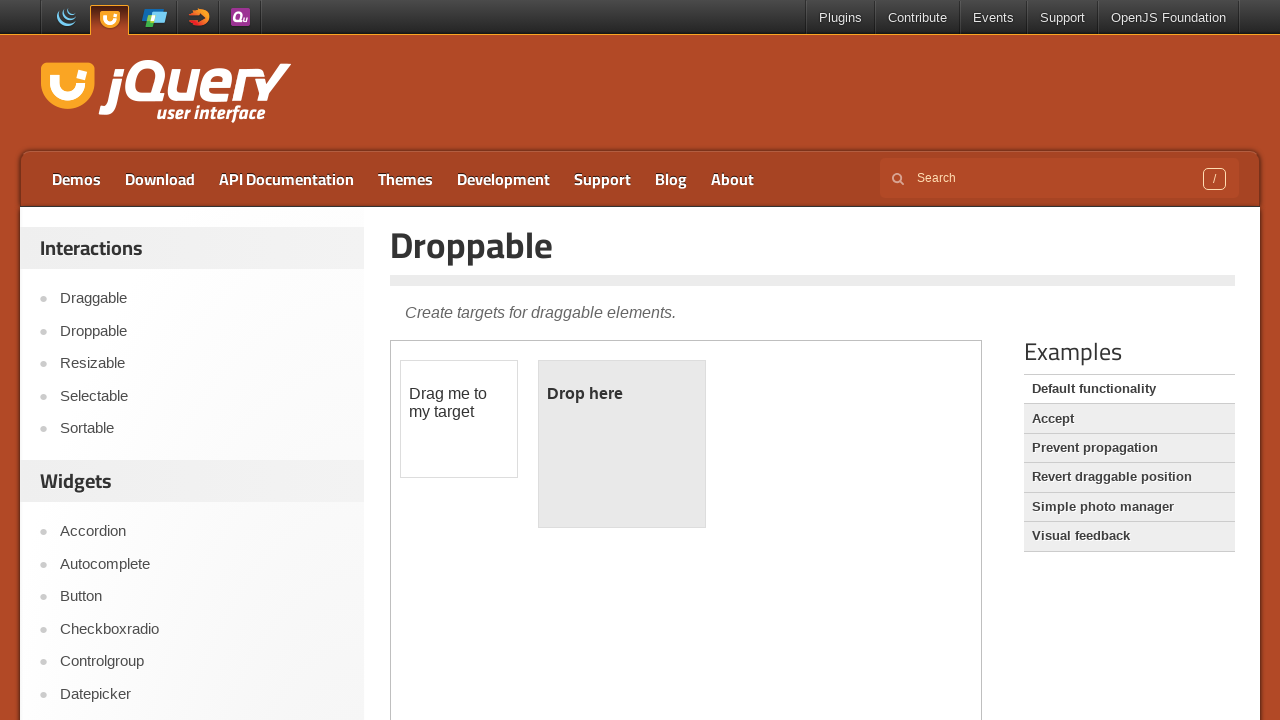

Located the droppable target element within the iframe
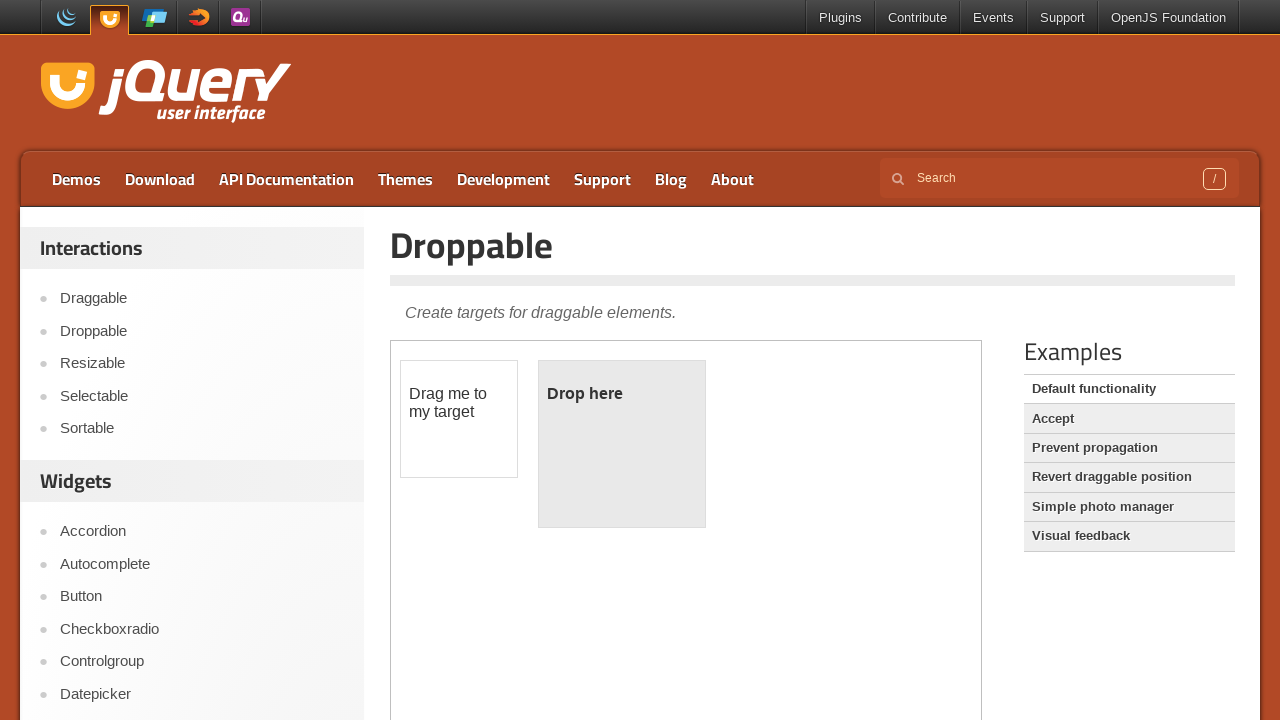

Dragged the draggable element to the droppable target at (622, 444)
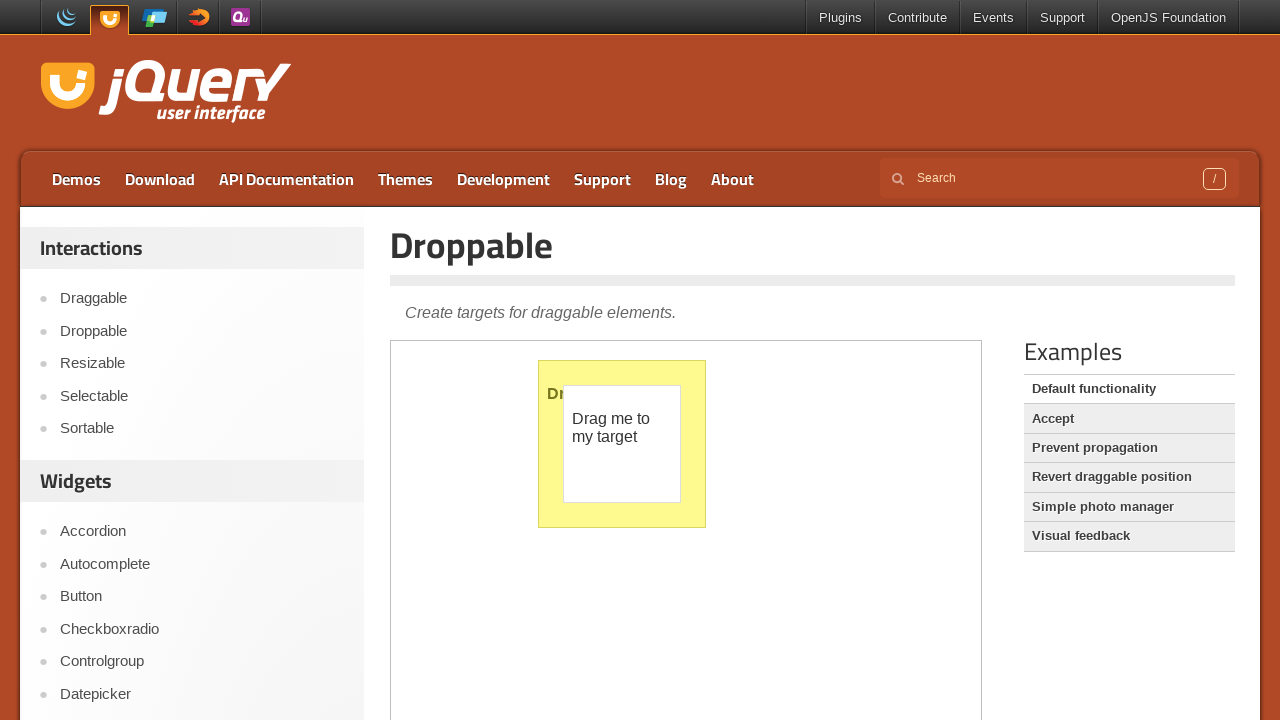

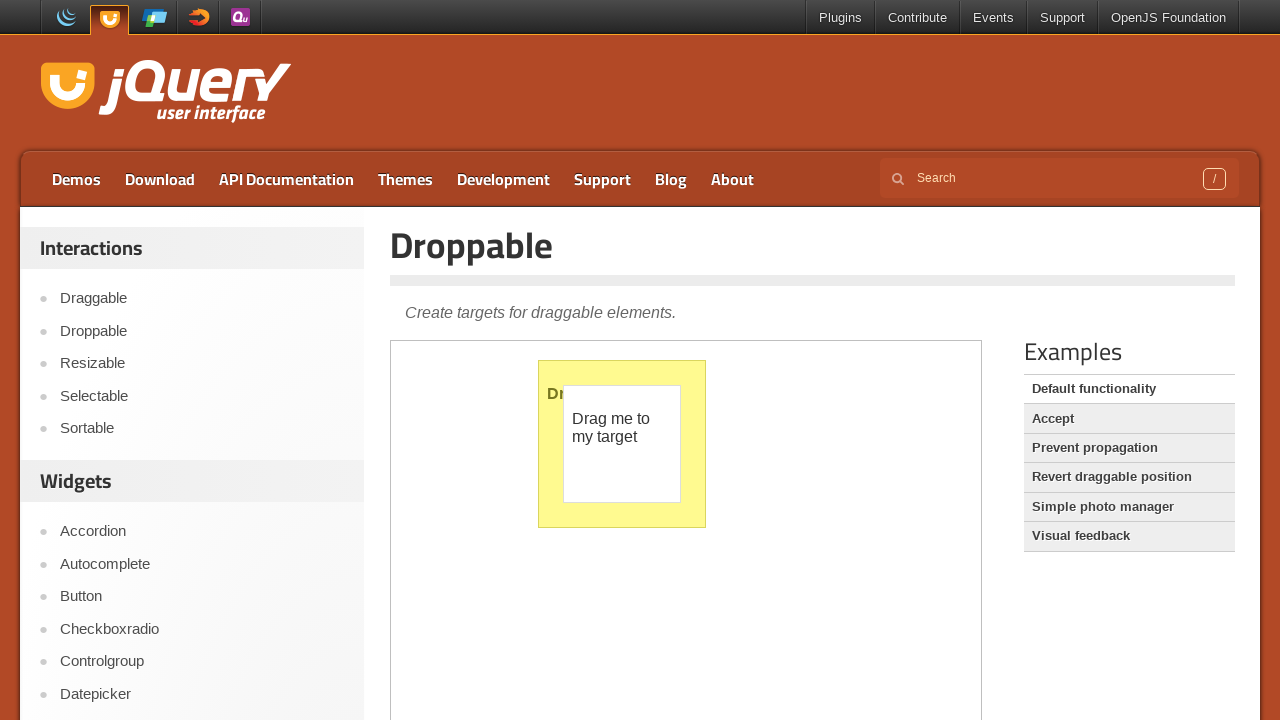